Tests child window handling by clicking on a documents request link that opens a new tab

Starting URL: https://rahulshettyacademy.com/loginpagePractise/

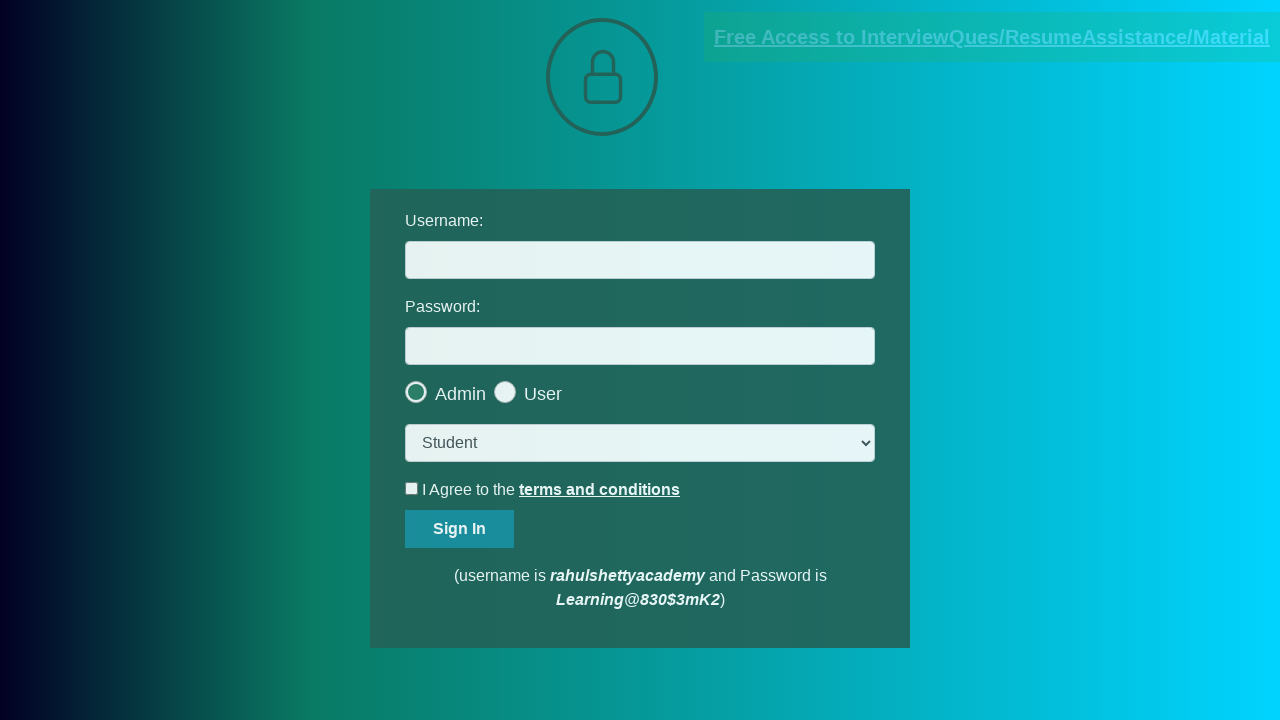

Clicked documents request link to open new tab at (992, 37) on [href*='documents-request']
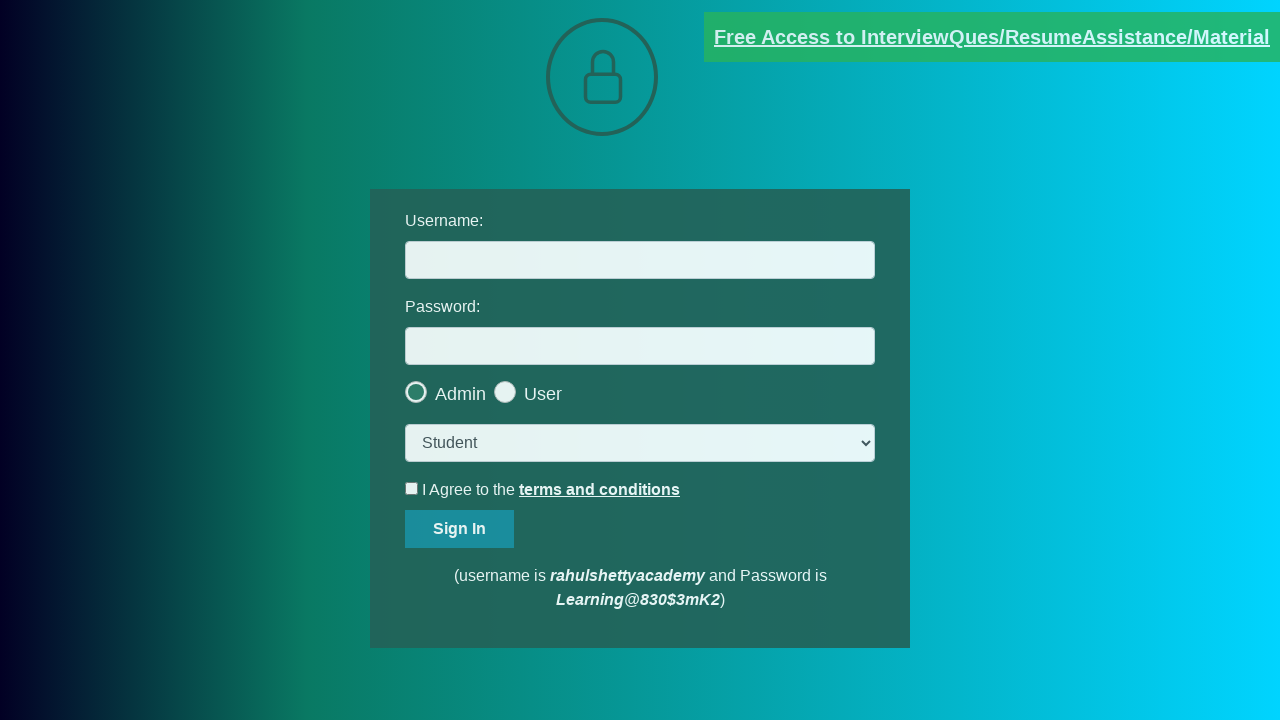

Waited for new page/tab to load
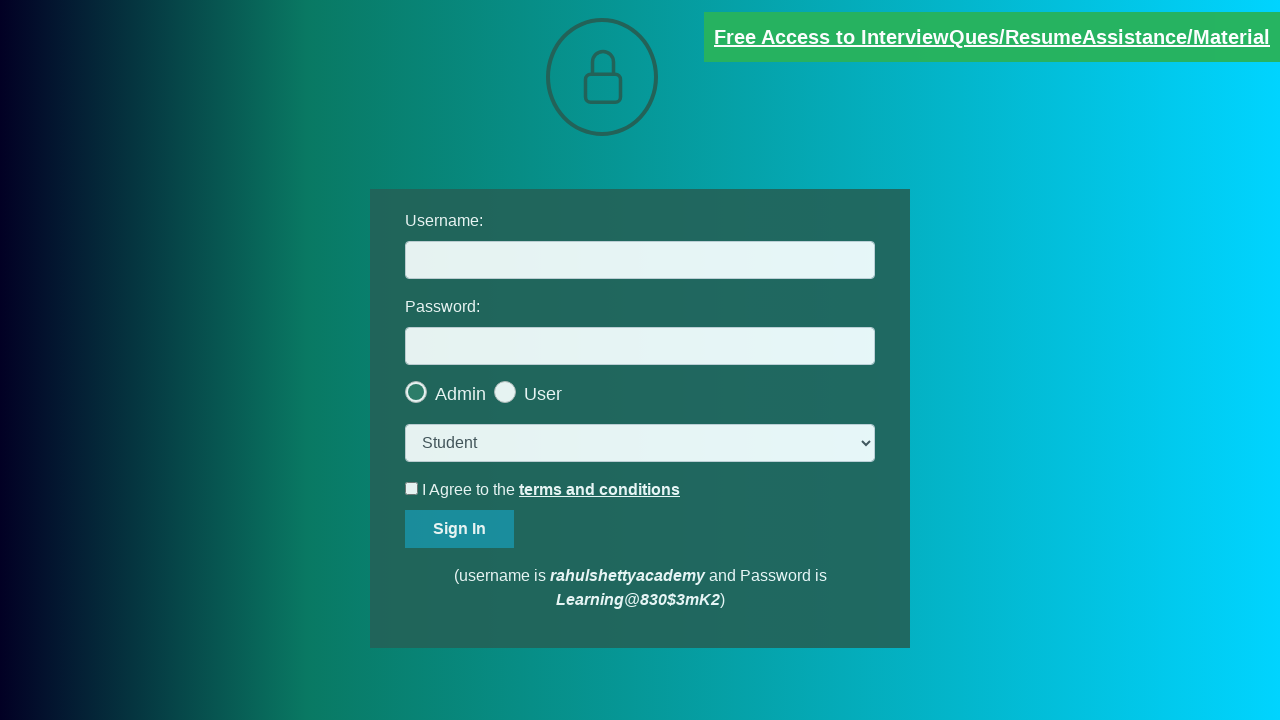

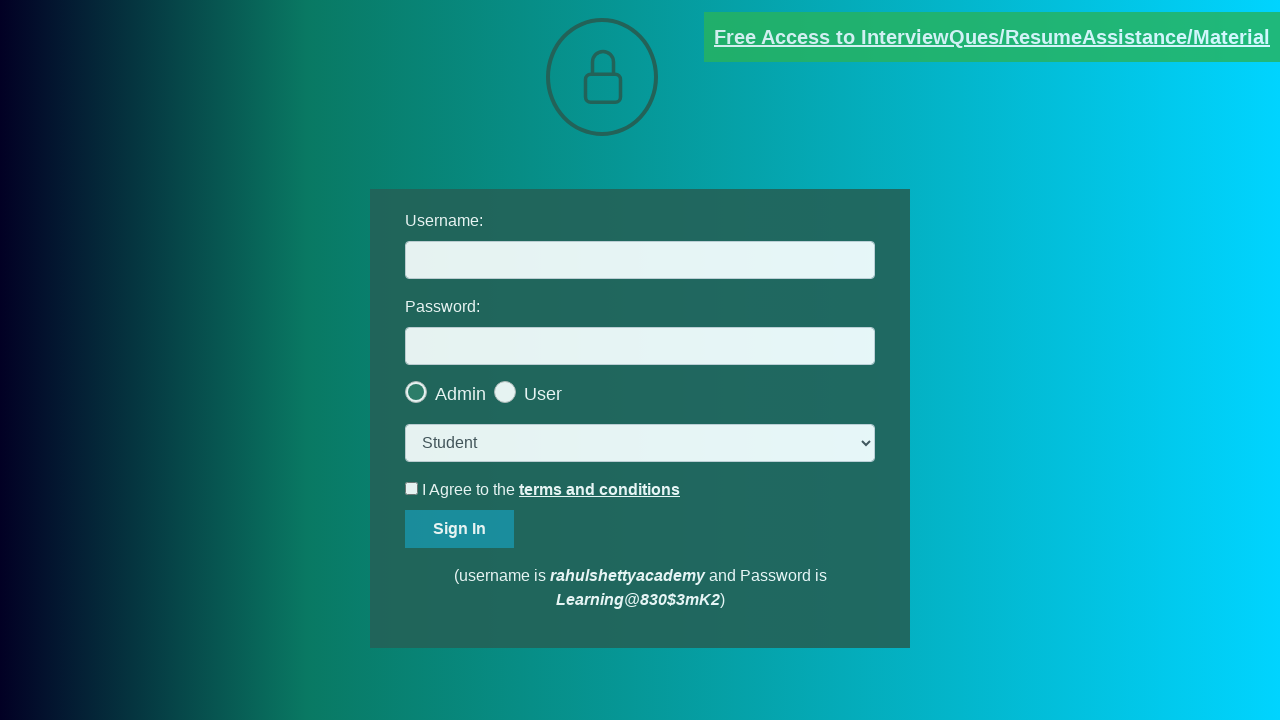